Tests filling out a sign-up form with dynamic attributes on a Selenium training site, entering username, password, confirm password, and email fields, then clicking the Sign Up button and verifying the success message appears.

Starting URL: https://v1.training-support.net/selenium/dynamic-attributes

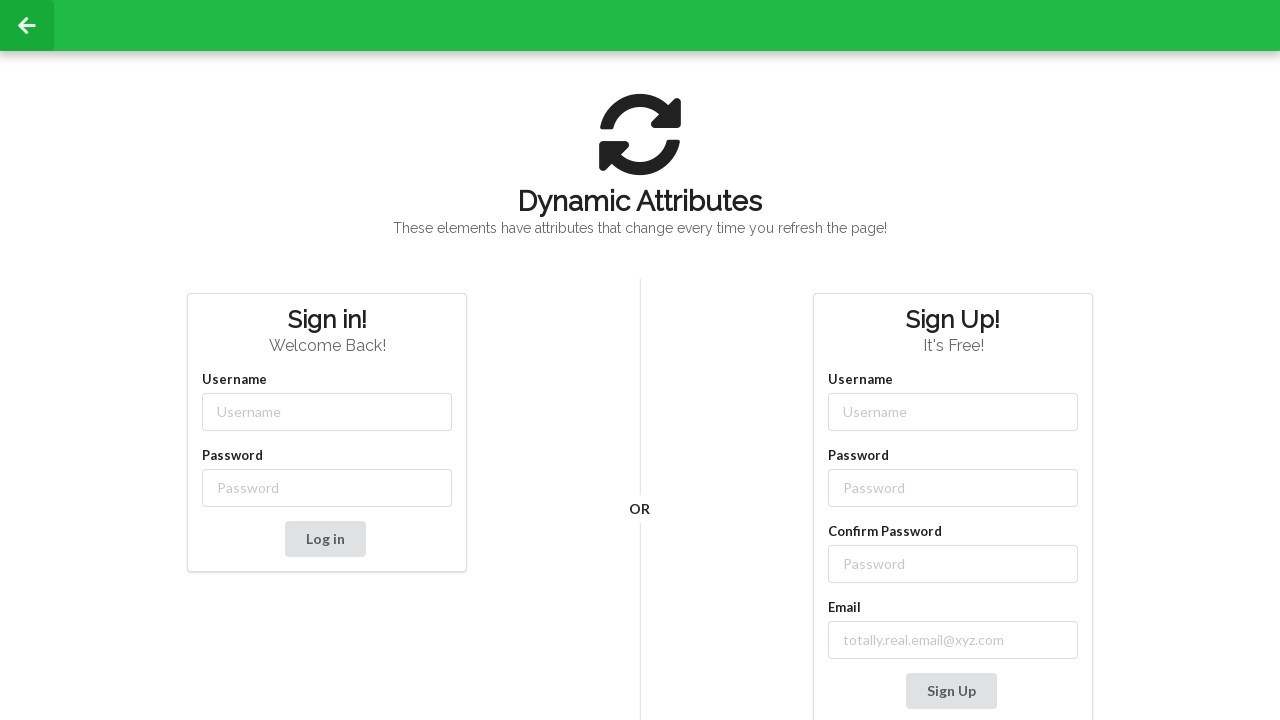

Filled username field with 'Deku' on input[class*='-username']
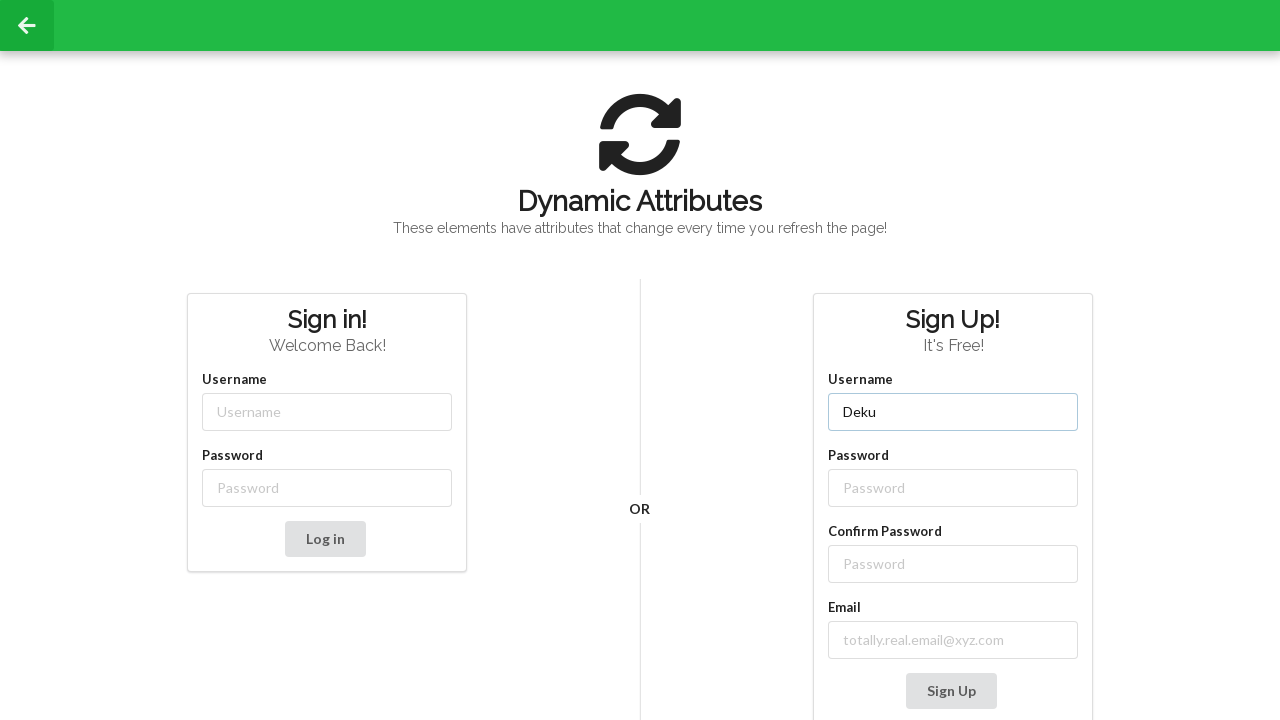

Filled password field with 'PlusUltra!' on input[class*='-password']
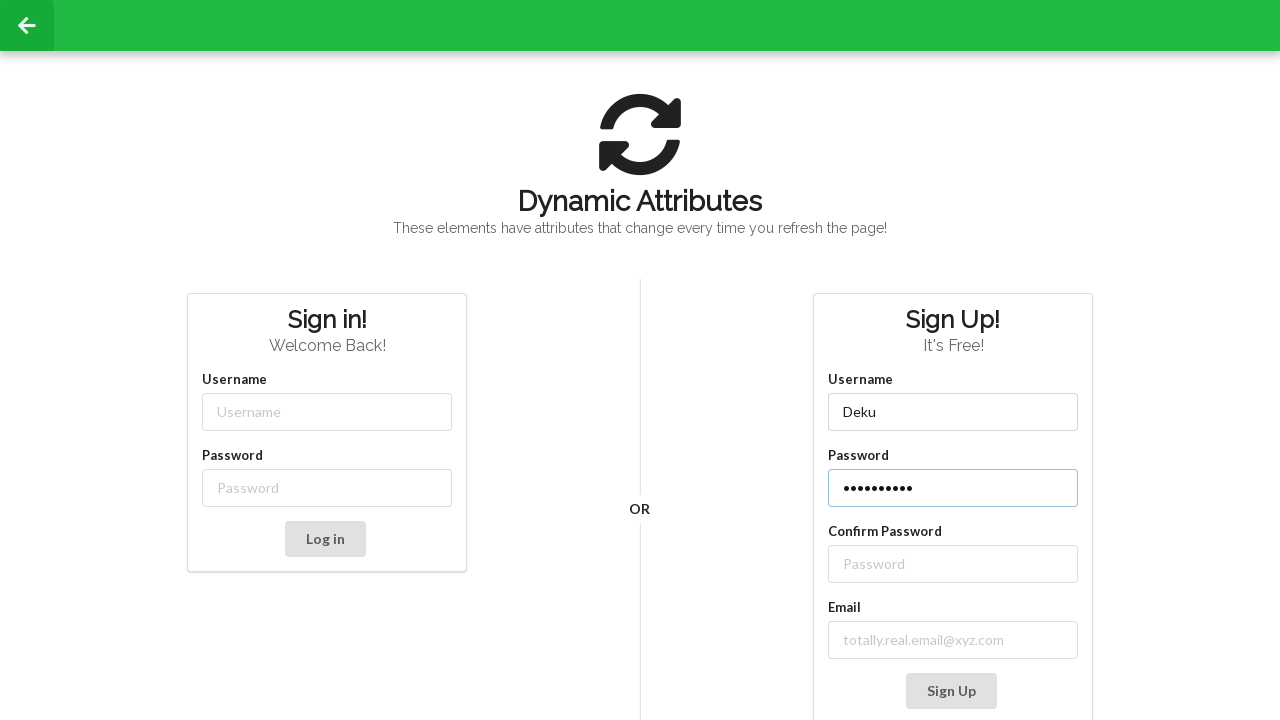

Filled confirm password field with 'PlusUltra!' on //label[contains(text(), 'Confirm Password')]//following::input
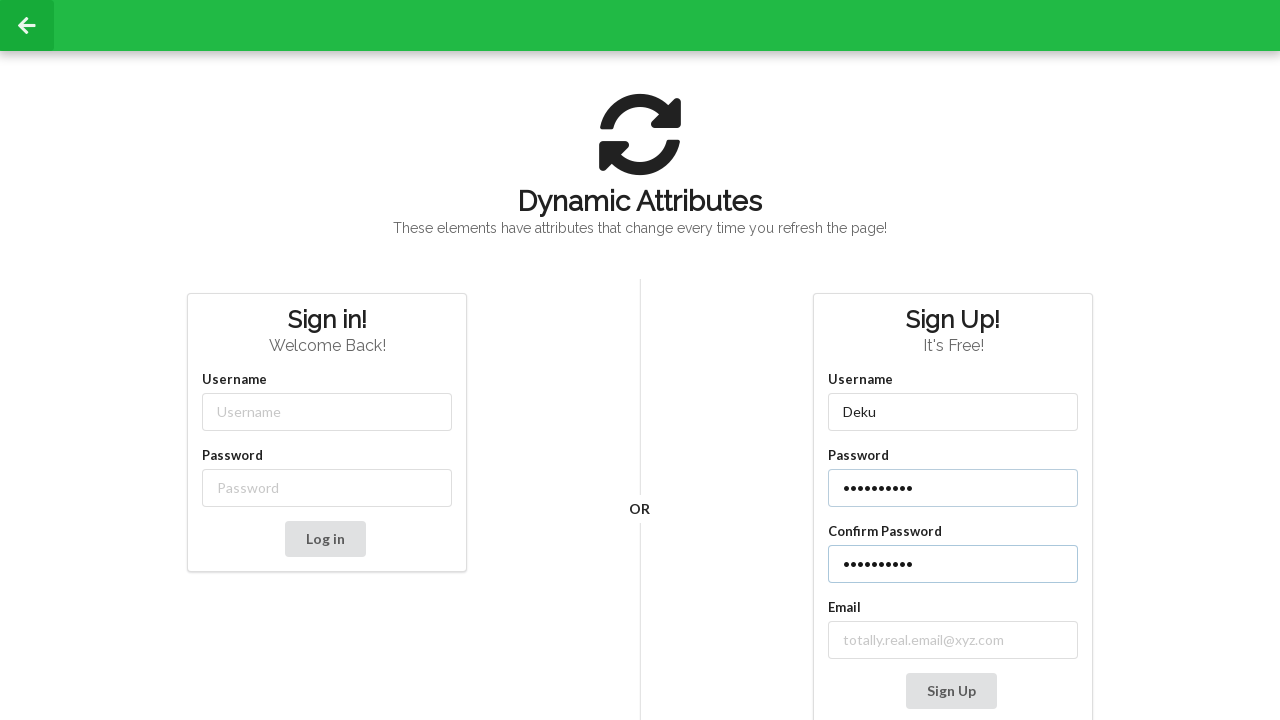

Filled email field with 'deku@ua.edu' on input[class*='email-']
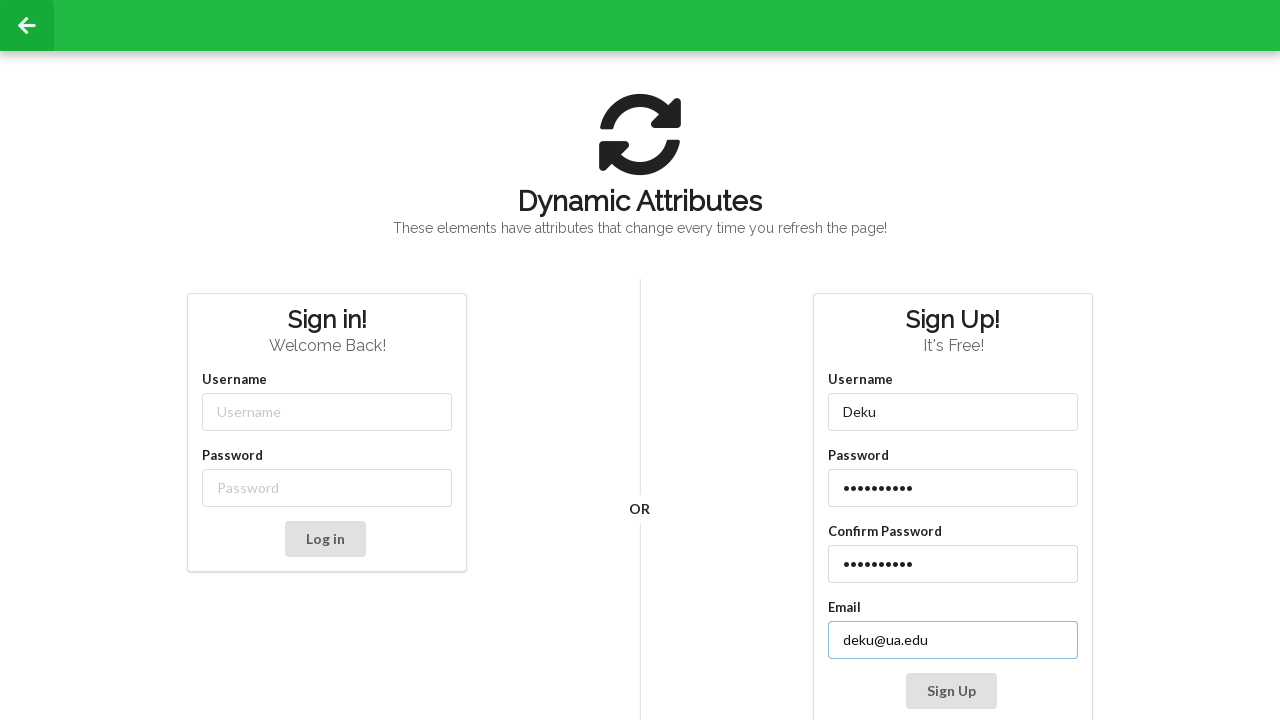

Clicked Sign Up button at (951, 691) on button:has-text('Sign Up')
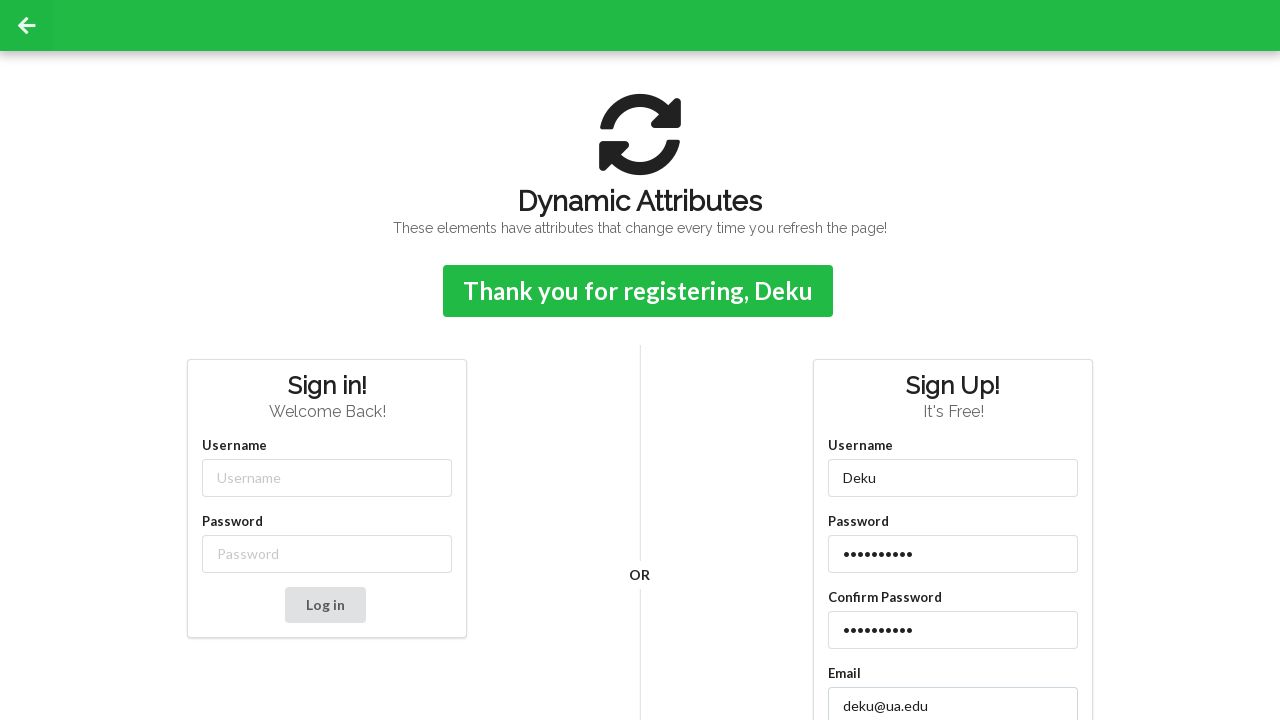

Success confirmation message appeared
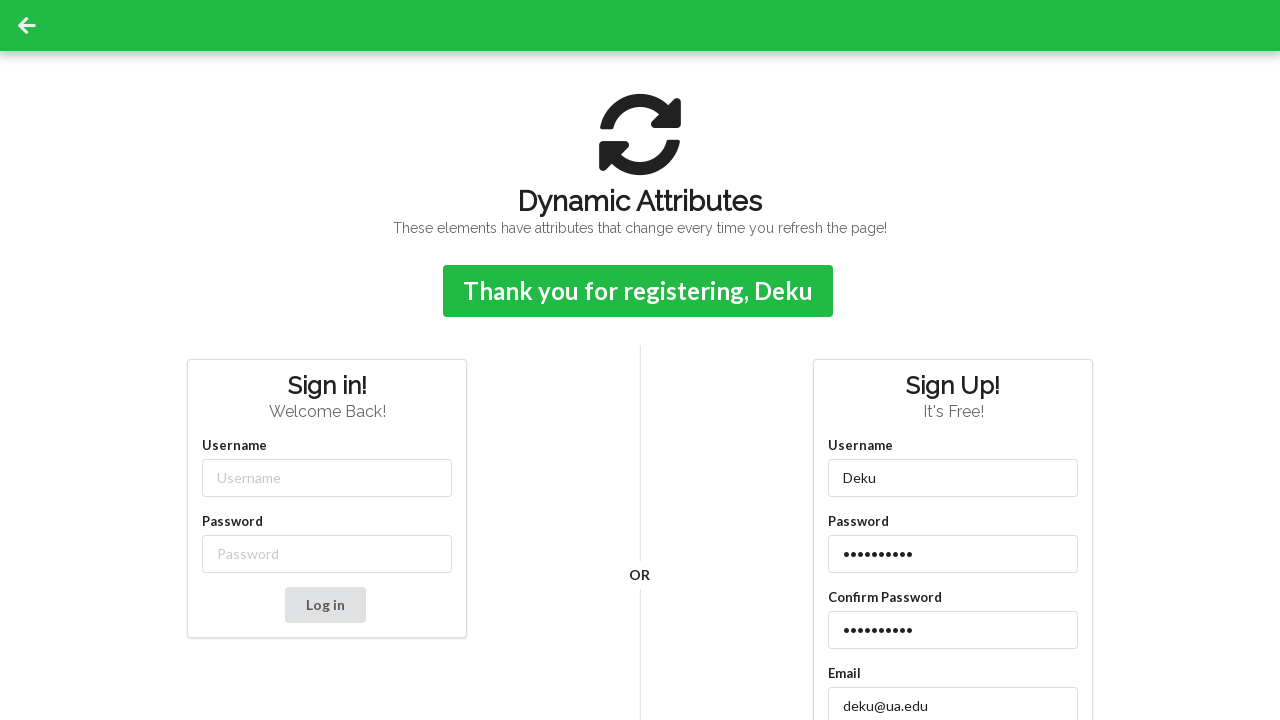

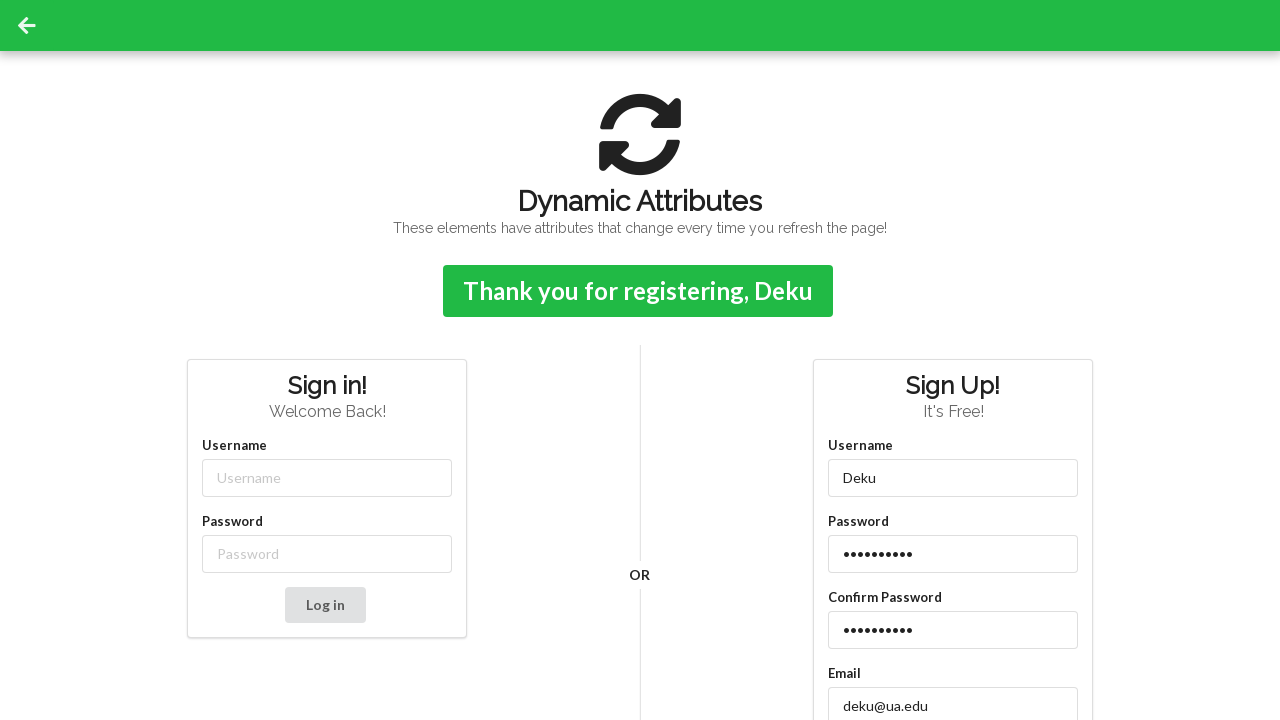